Tests a password generator tool by entering a master password and site name, then verifying that a password is generated in the output field.

Starting URL: http://angel.net/~nic/passwd.current.html

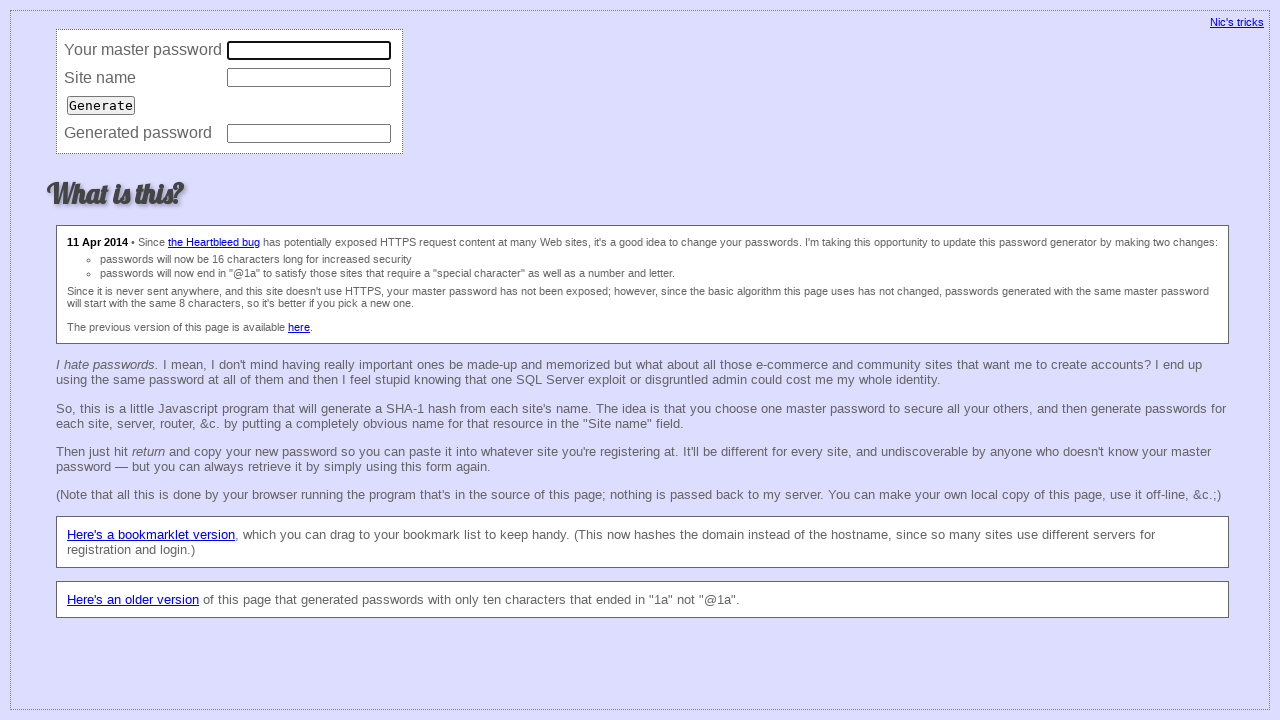

Filled master password field with '12345678' on input[name='master']
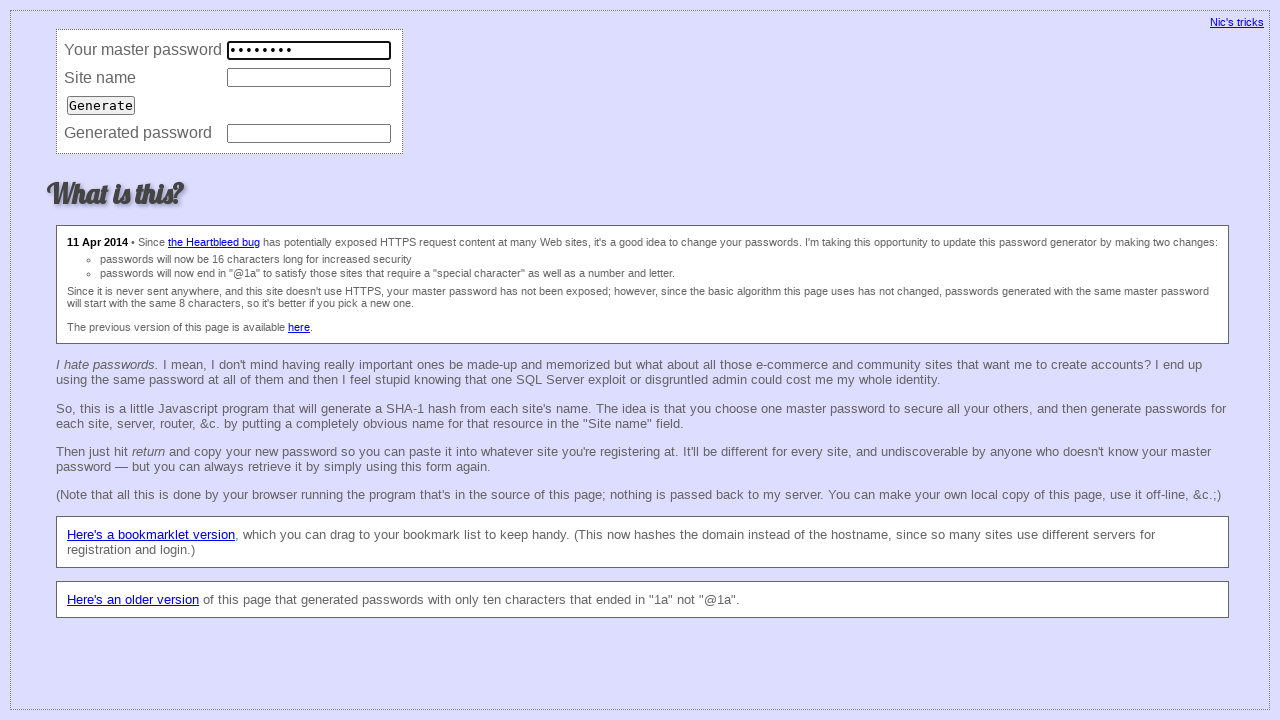

Filled site field with 'gmail.com' on input[name='site']
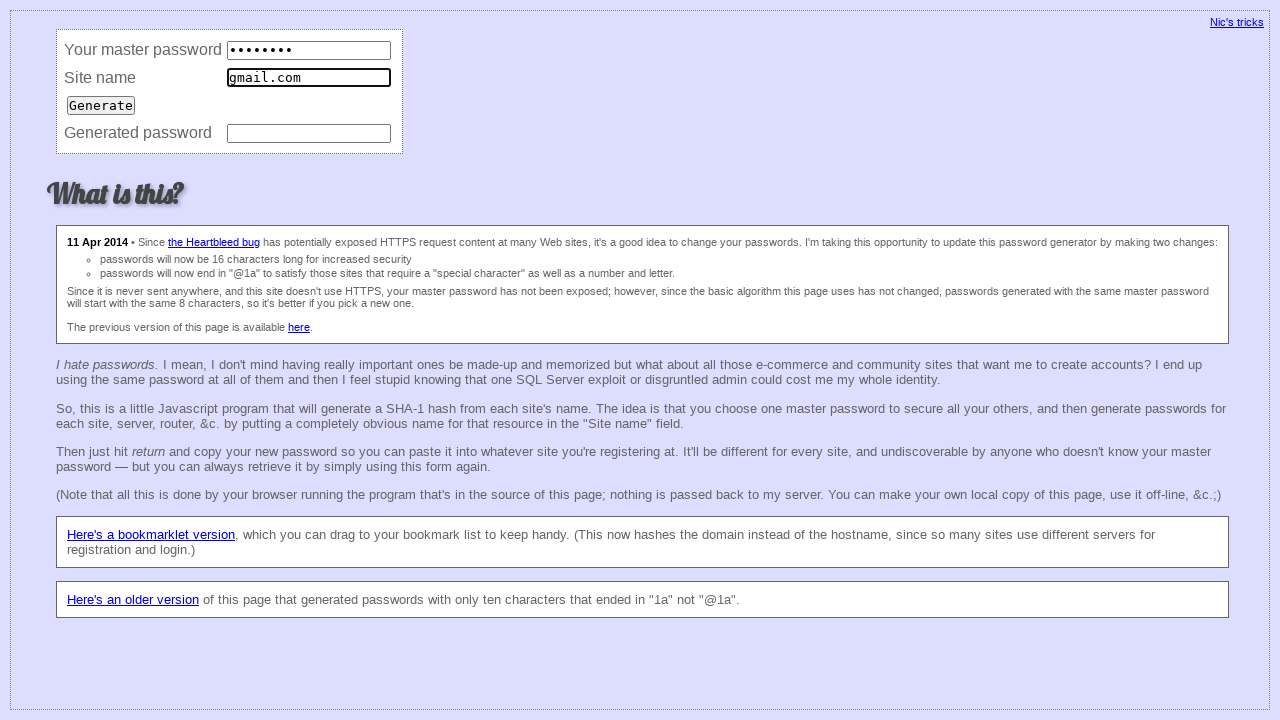

Pressed Enter to trigger password generation on input[name='site']
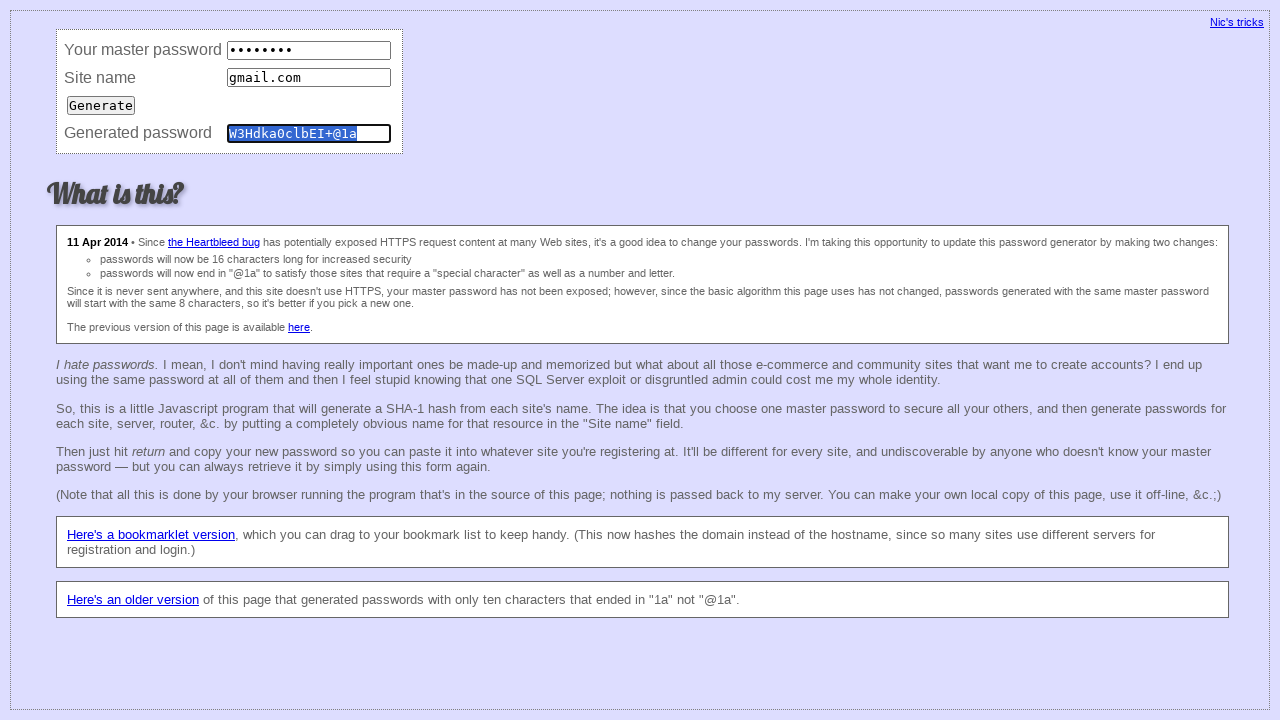

Password was generated successfully in the output field
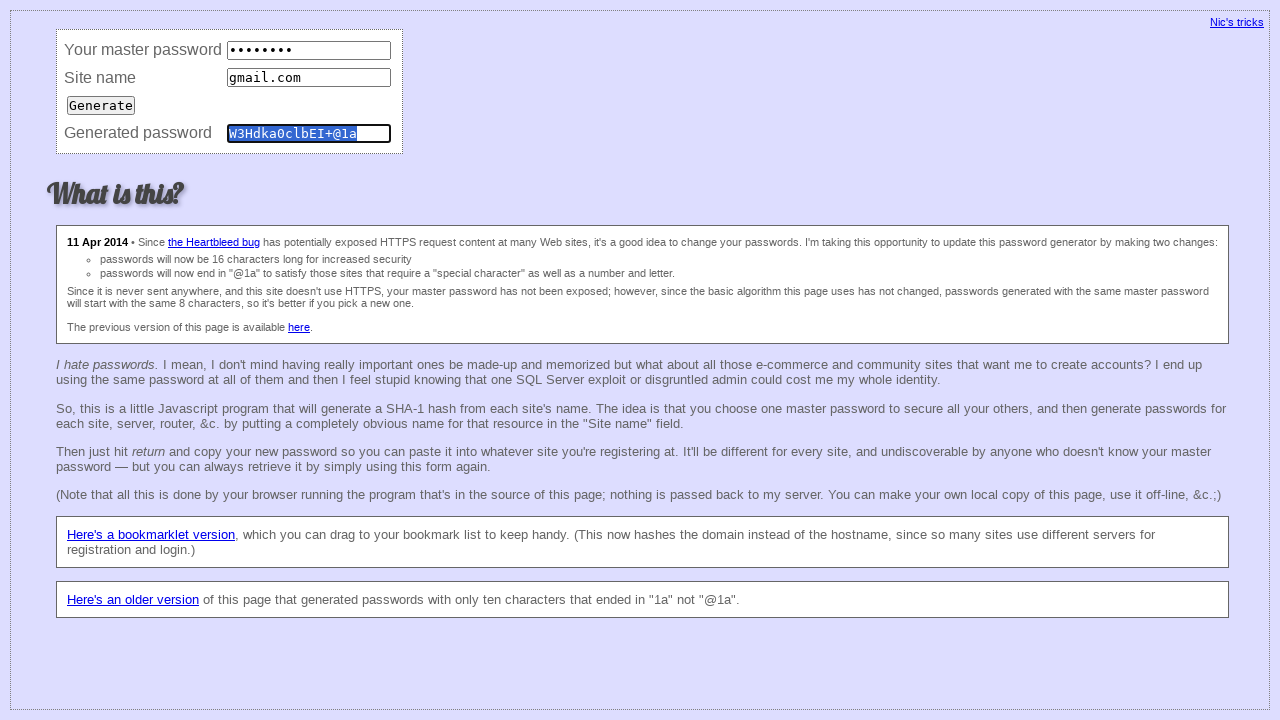

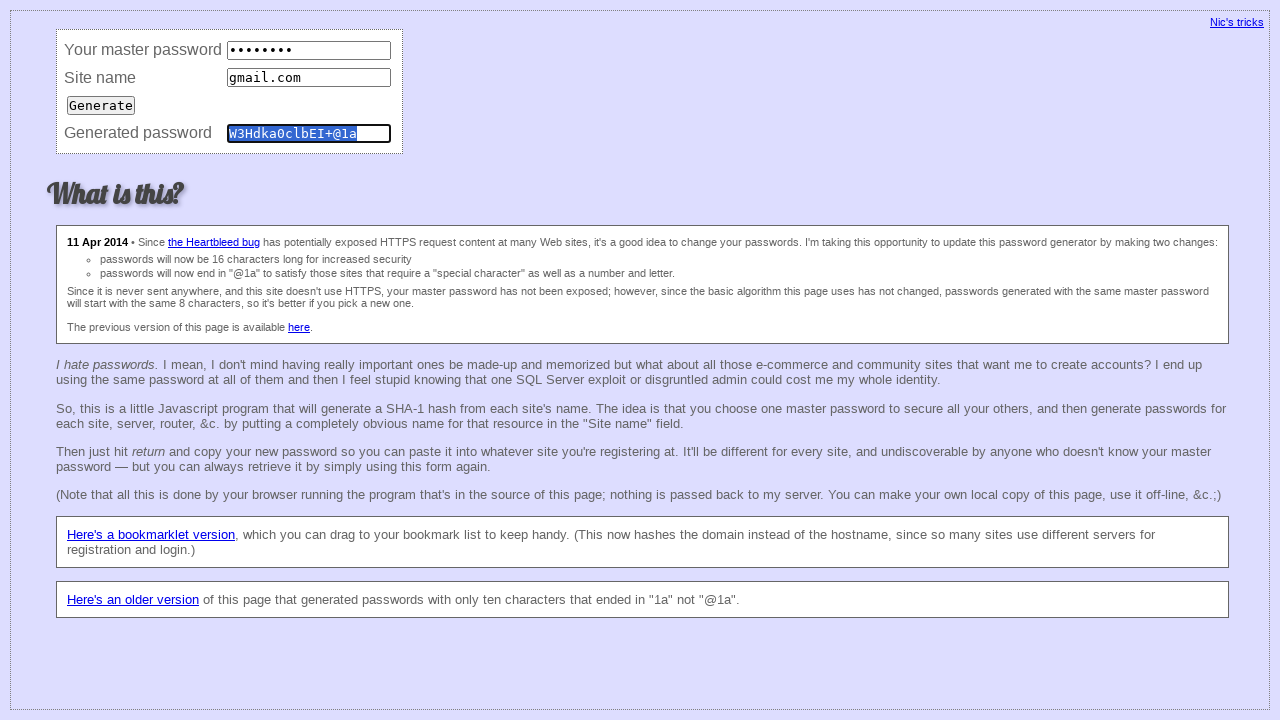